Tests shopping cart functionality by adding specific quantities of products (2 Stuffed Frog, 5 Fluffy Bunny, 3 Valentine Bear), navigating to cart, and verifying product prices and subtotals

Starting URL: https://jupiter.cloud.planittesting.com/#/

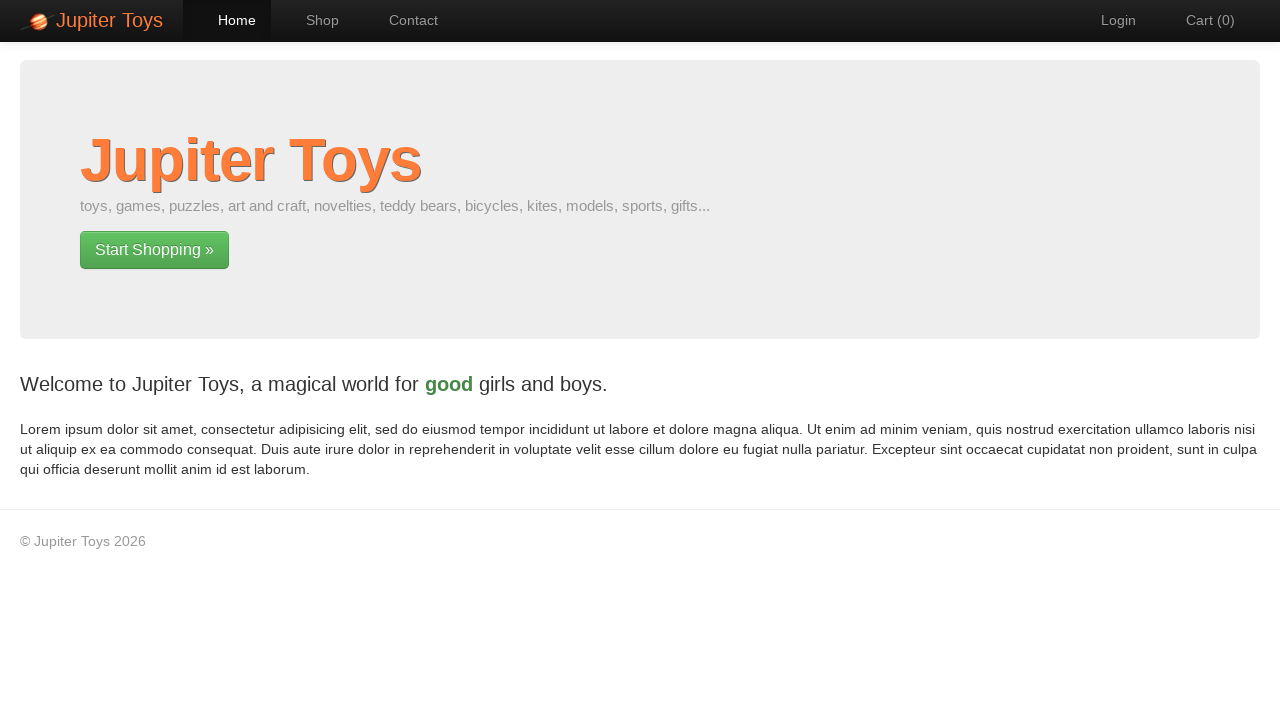

Clicked link to navigate to shop page at (312, 20) on a[href='#/shop']
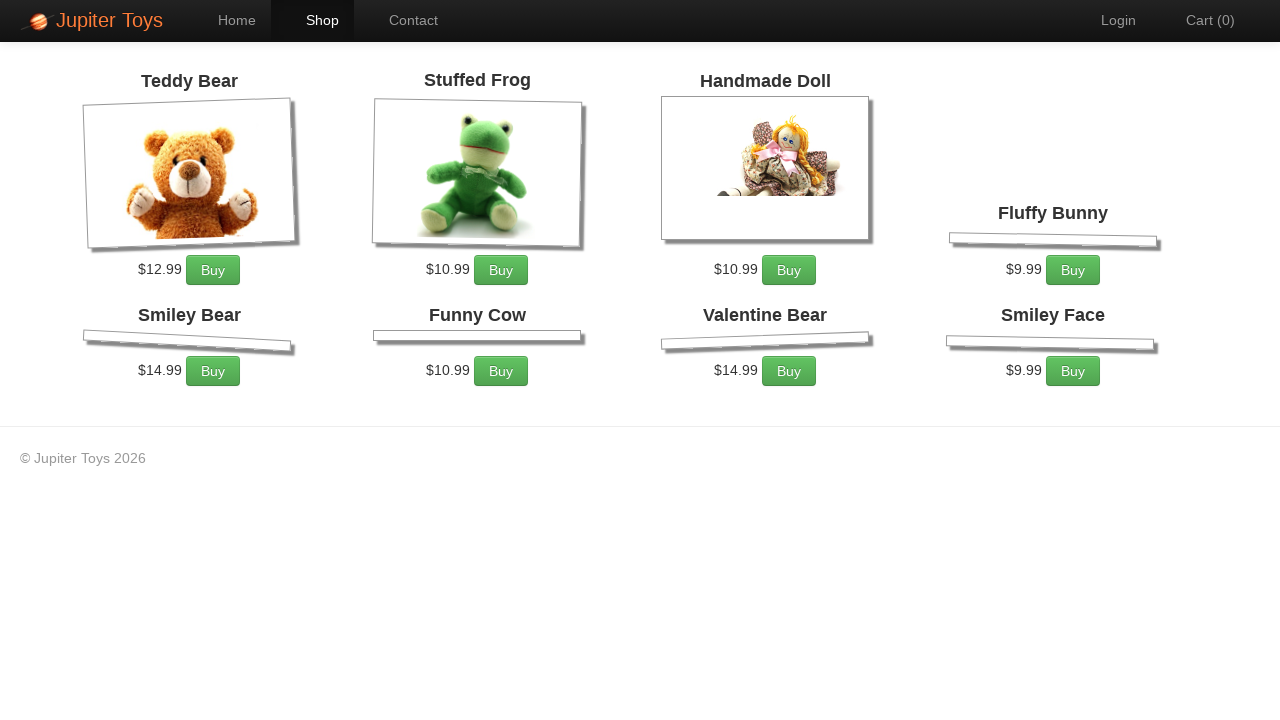

Shop page loaded with products displayed
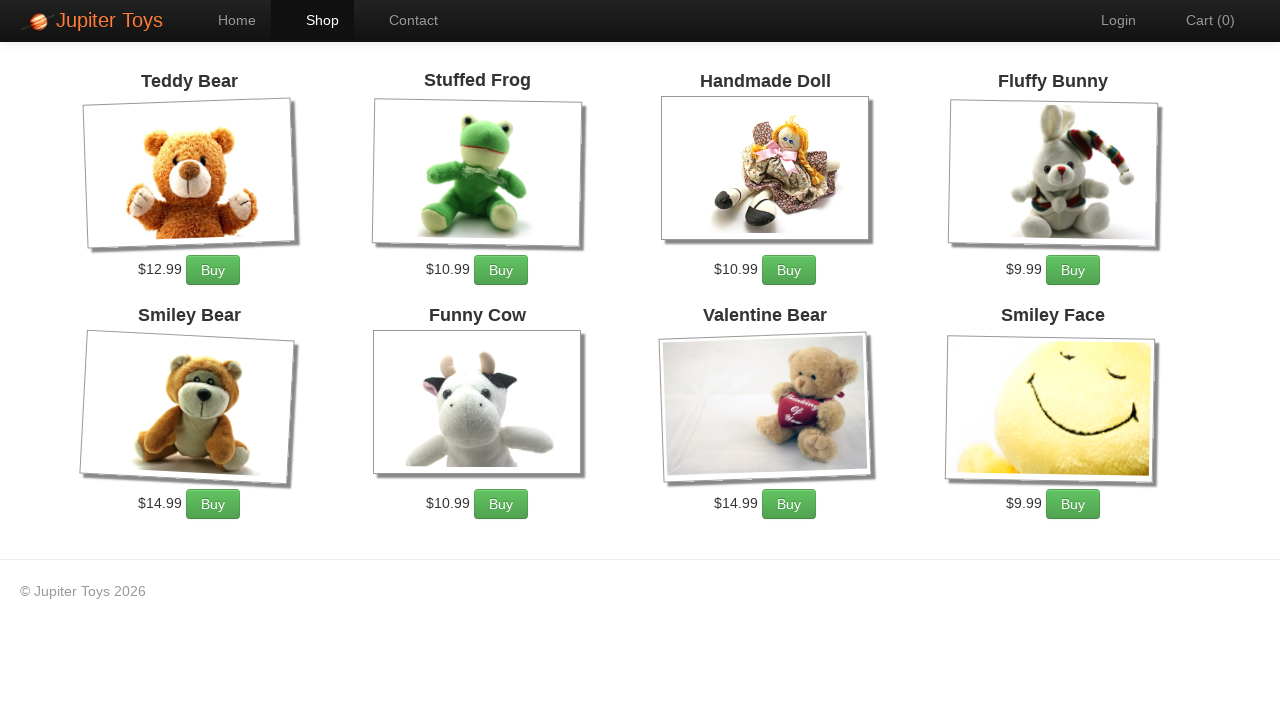

Added Stuffed Frog to cart (item 1 of 2) at (501, 270) on li:has(h4:text('Stuffed Frog')) a.btn-success
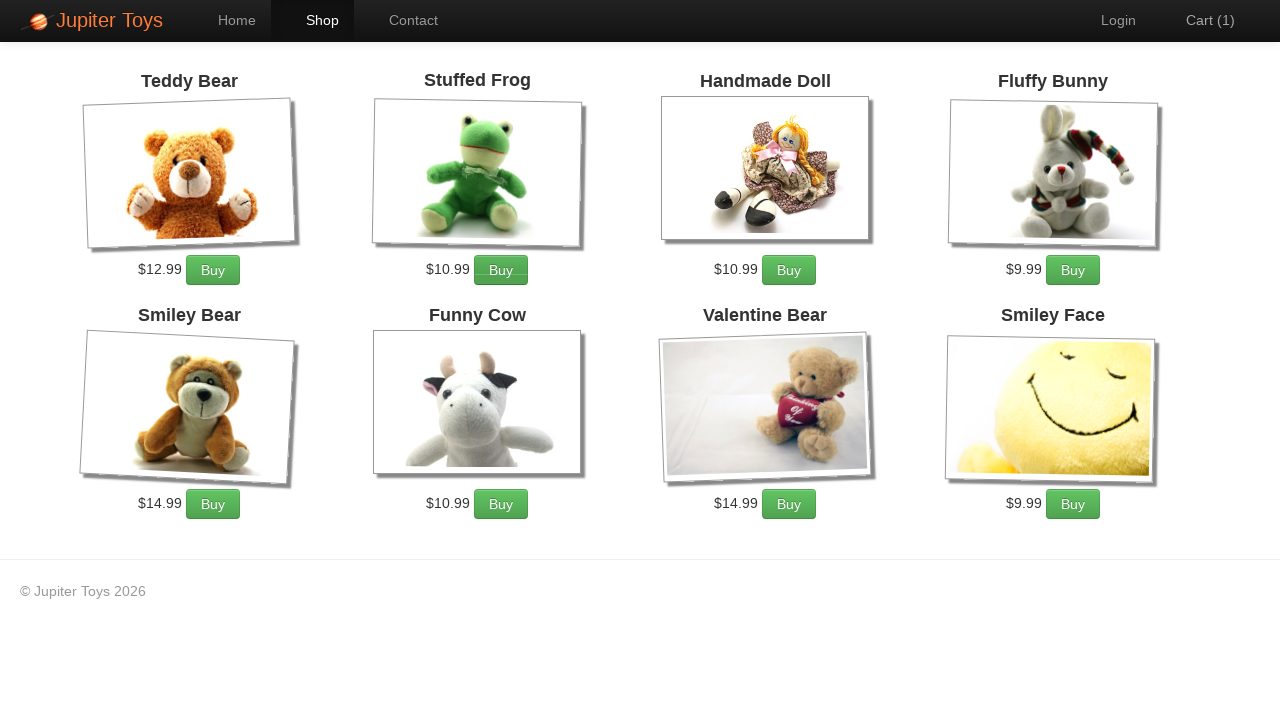

Added Stuffed Frog to cart (item 2 of 2) at (501, 270) on li:has(h4:text('Stuffed Frog')) a.btn-success
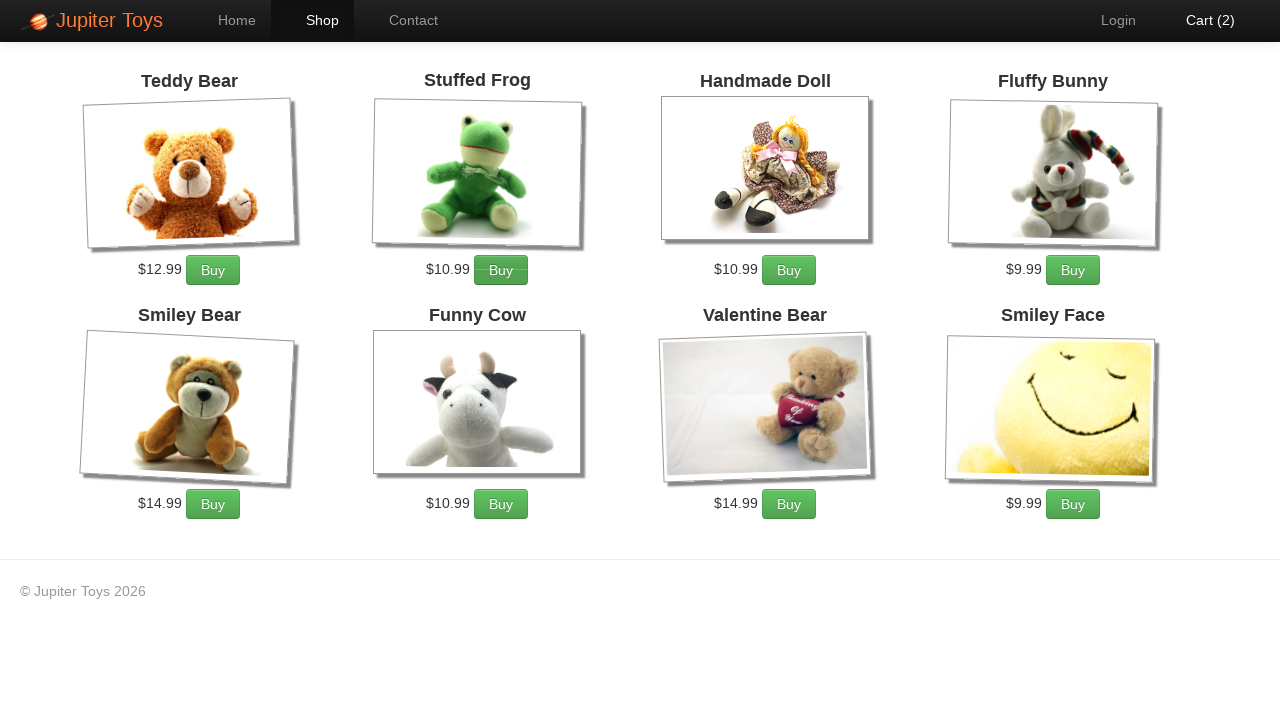

Added Fluffy Bunny to cart (item 1 of 5) at (1073, 270) on li:has(h4:text('Fluffy Bunny')) a.btn-success
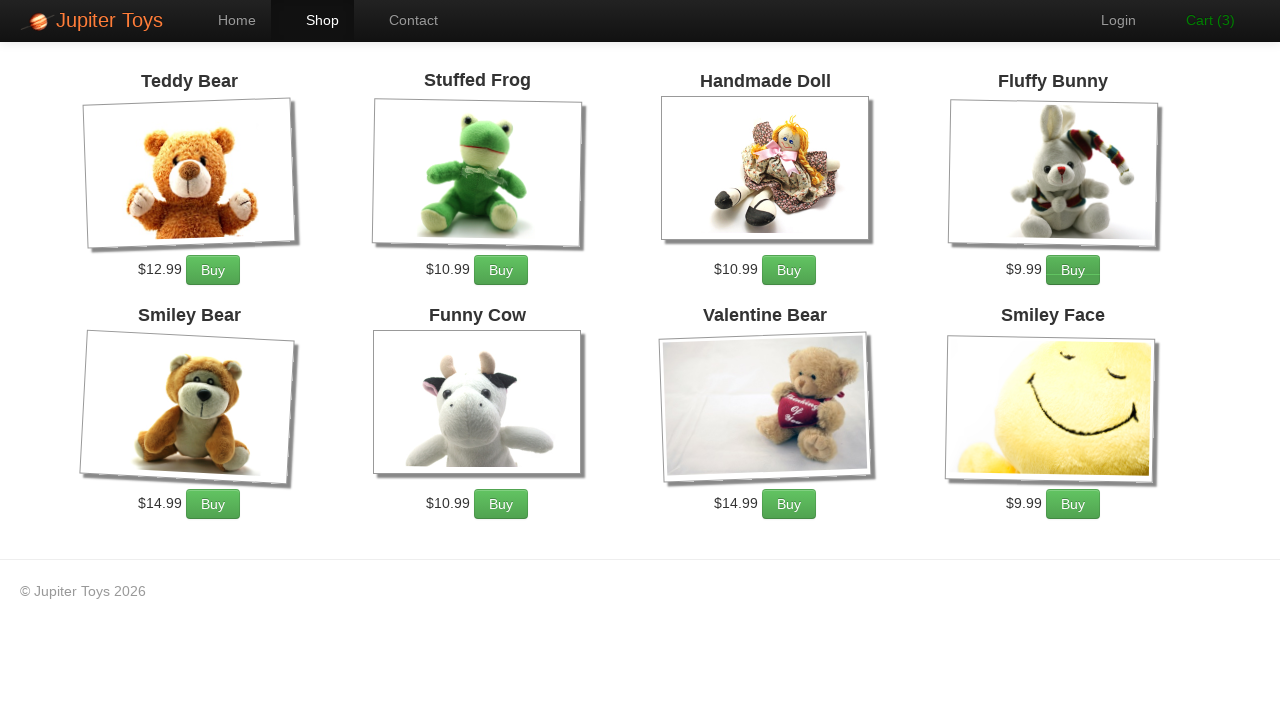

Added Fluffy Bunny to cart (item 2 of 5) at (1073, 270) on li:has(h4:text('Fluffy Bunny')) a.btn-success
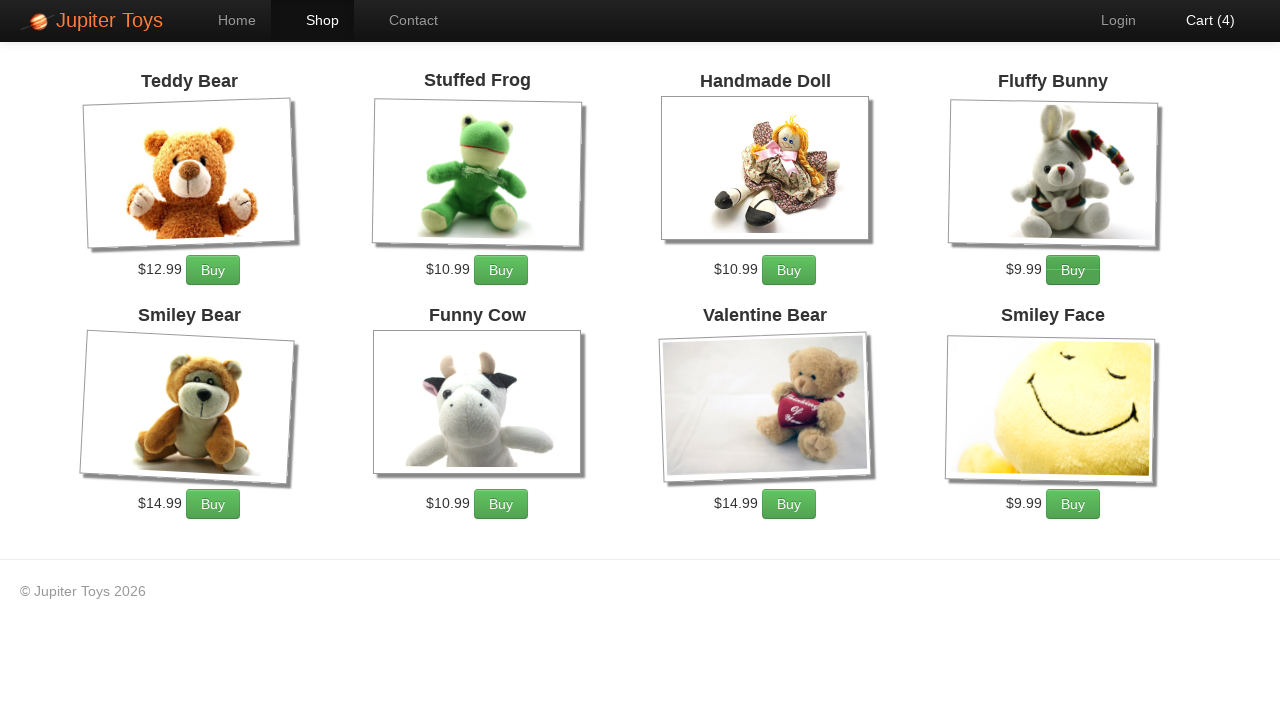

Added Fluffy Bunny to cart (item 3 of 5) at (1073, 270) on li:has(h4:text('Fluffy Bunny')) a.btn-success
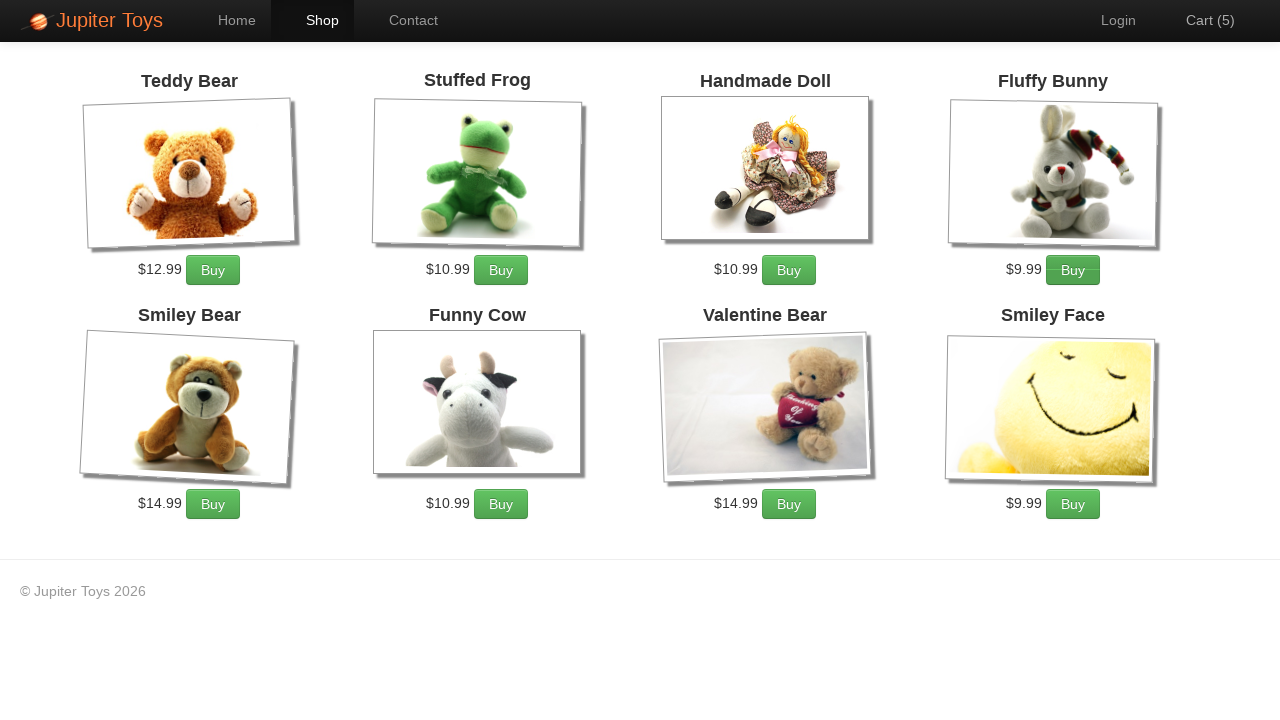

Added Fluffy Bunny to cart (item 4 of 5) at (1073, 270) on li:has(h4:text('Fluffy Bunny')) a.btn-success
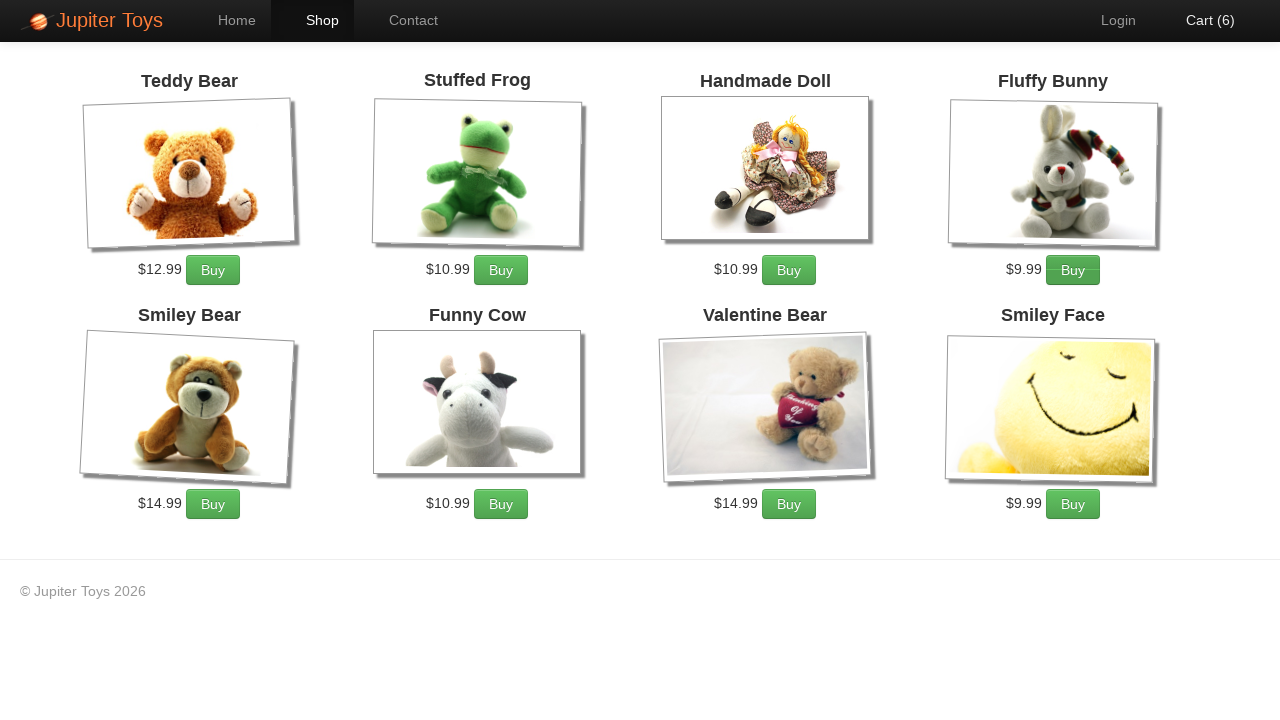

Added Fluffy Bunny to cart (item 5 of 5) at (1073, 270) on li:has(h4:text('Fluffy Bunny')) a.btn-success
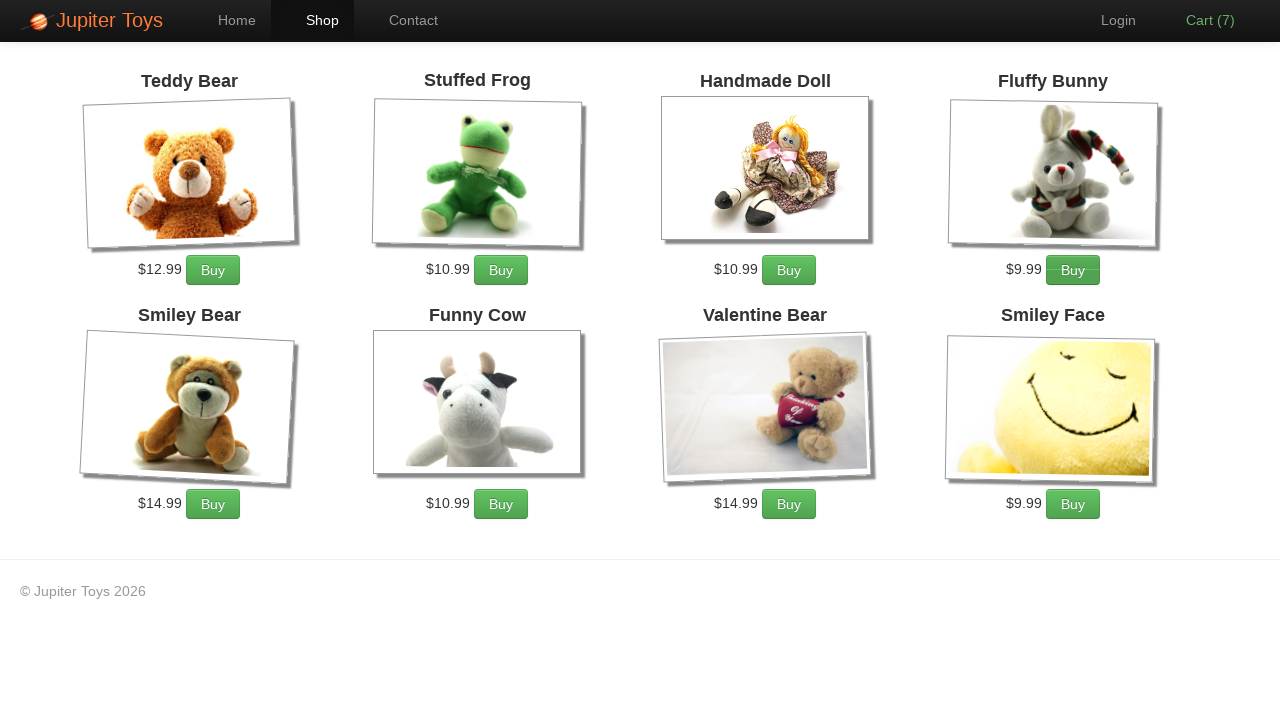

Added Valentine Bear to cart (item 1 of 3) at (789, 504) on li:has(h4:text('Valentine Bear')) a.btn-success
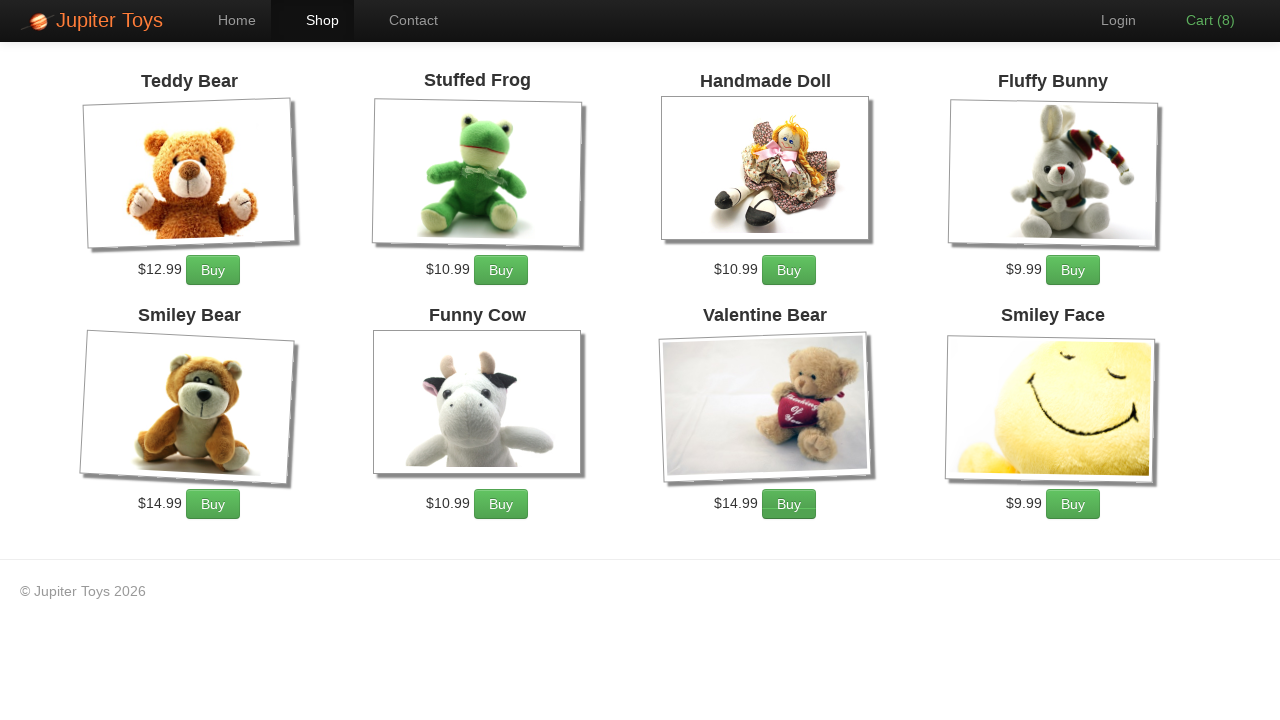

Added Valentine Bear to cart (item 2 of 3) at (789, 504) on li:has(h4:text('Valentine Bear')) a.btn-success
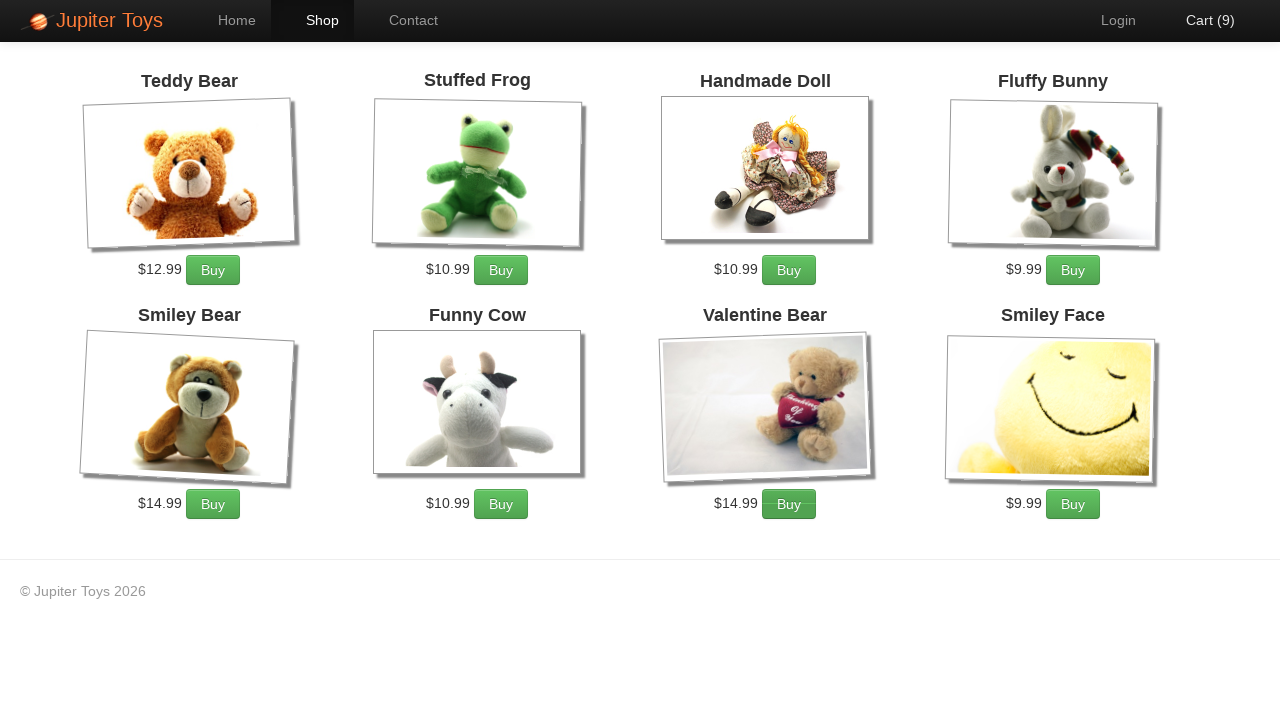

Added Valentine Bear to cart (item 3 of 3) at (789, 504) on li:has(h4:text('Valentine Bear')) a.btn-success
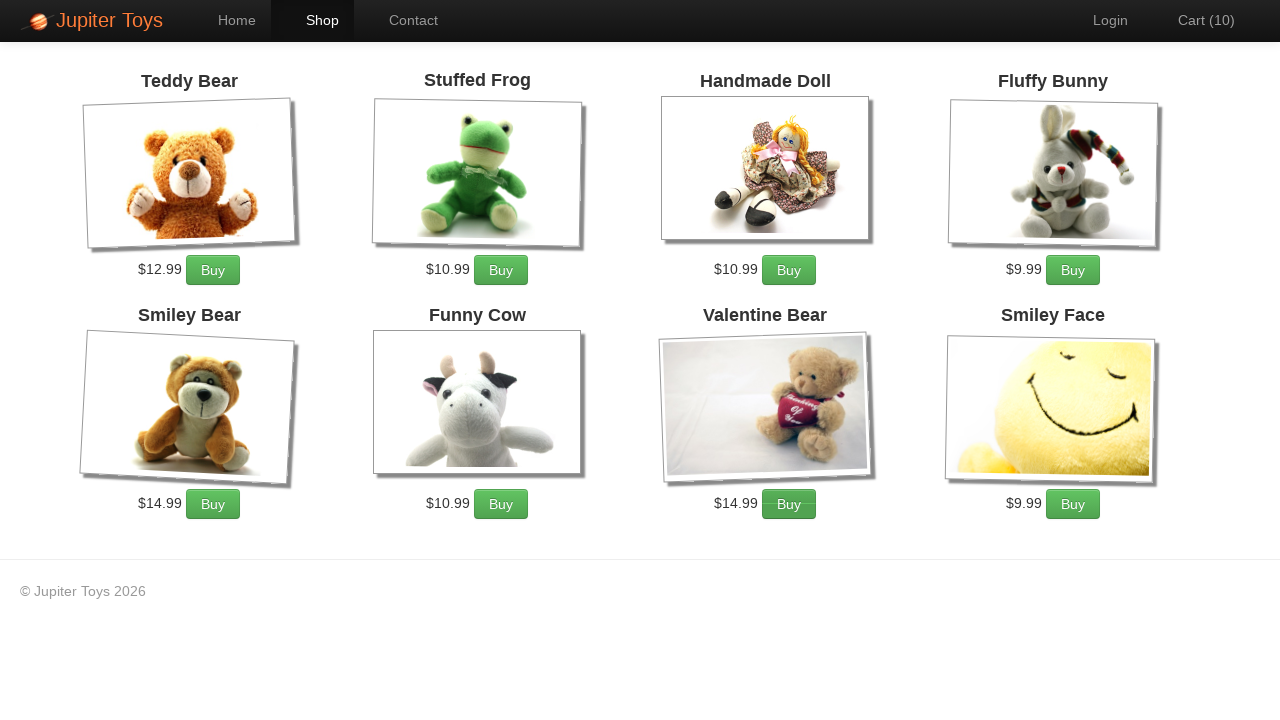

Clicked link to navigate to cart page at (1196, 20) on a[href='#/cart']
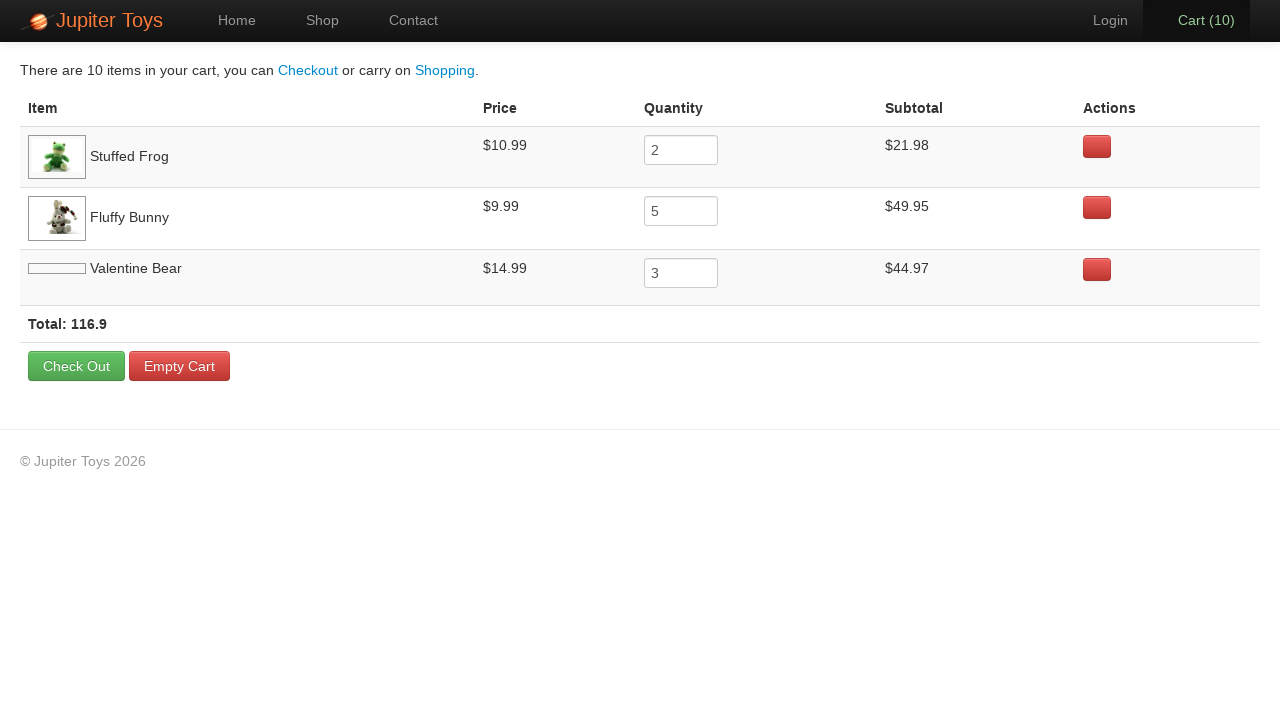

Cart page loaded with items table displayed
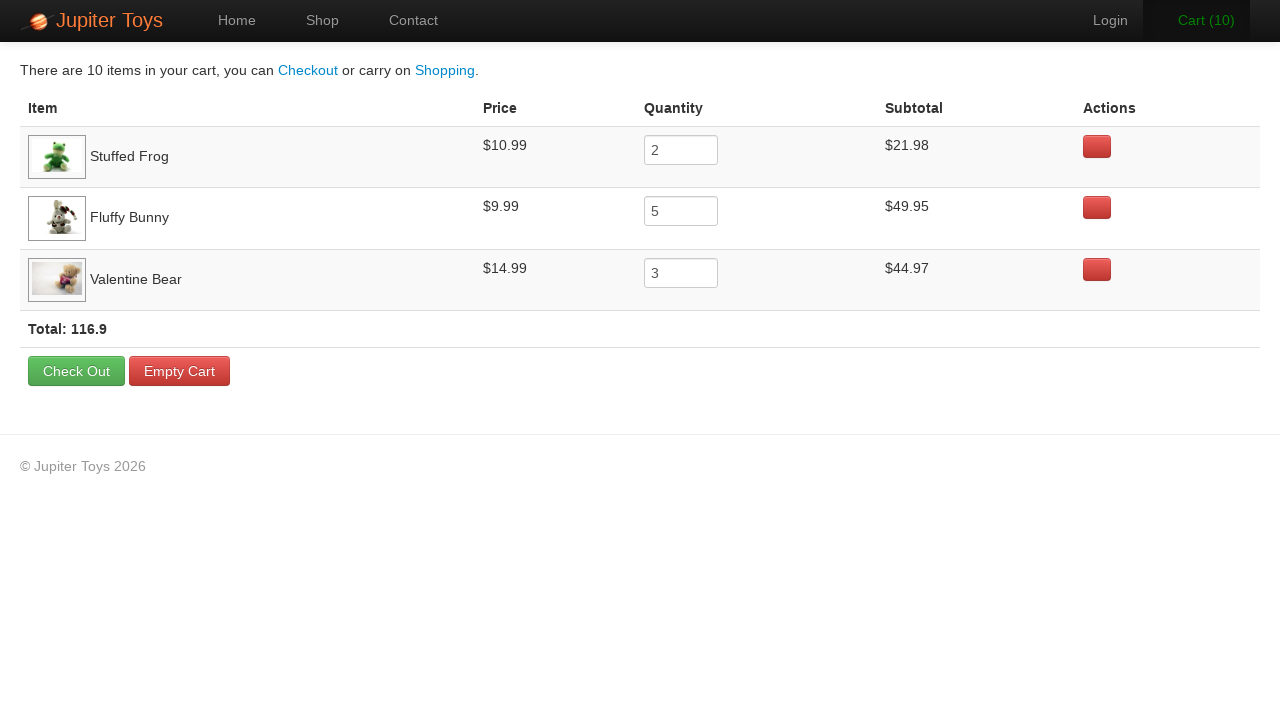

Verified Stuffed Frog is in cart
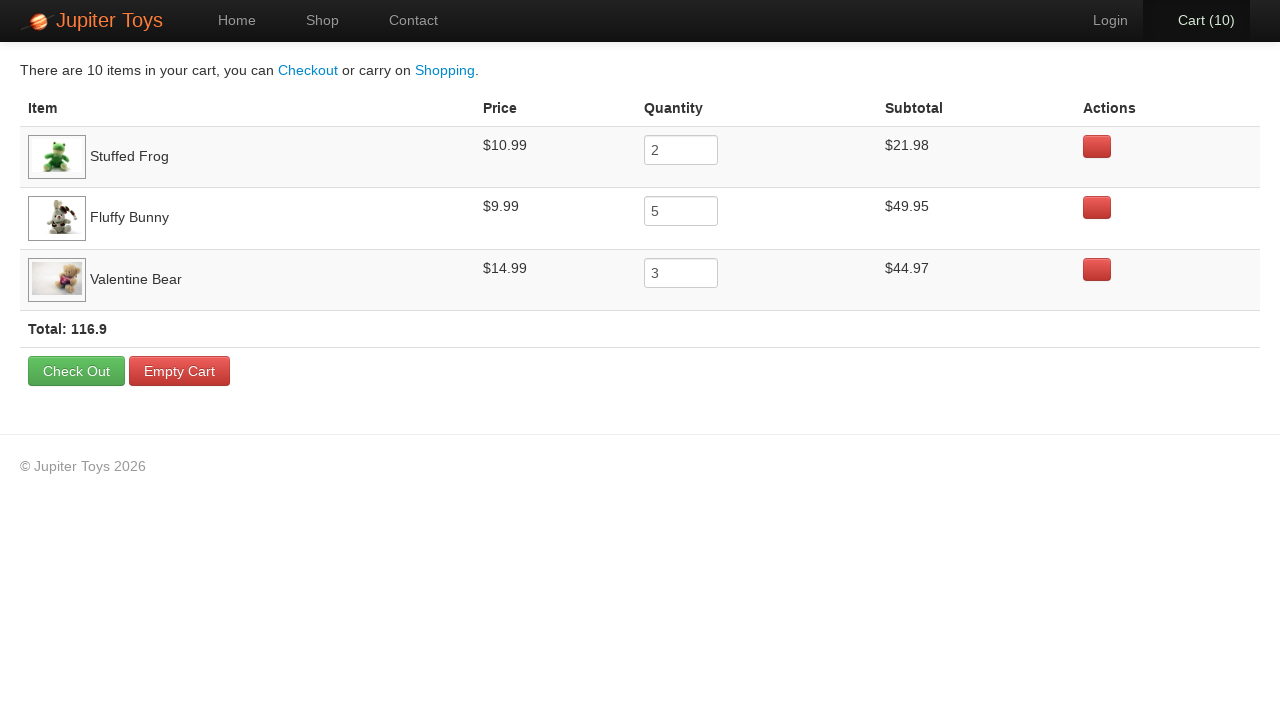

Verified Fluffy Bunny is in cart
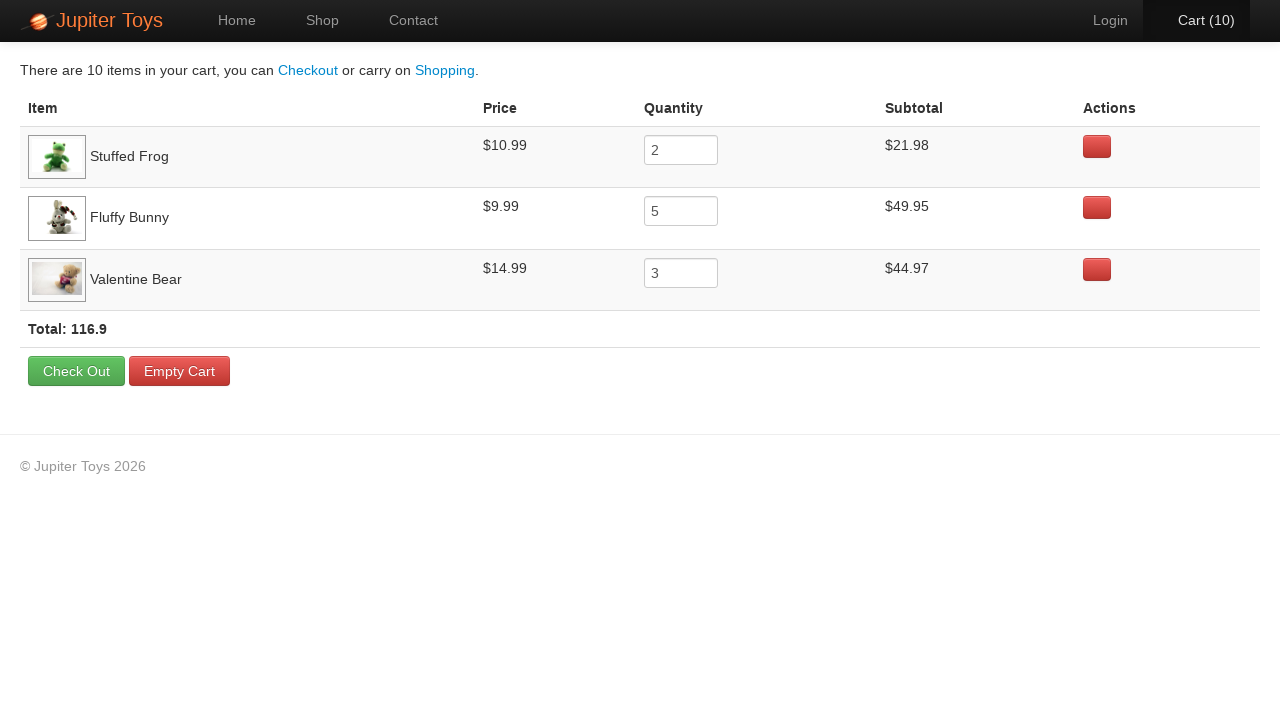

Verified Valentine Bear is in cart
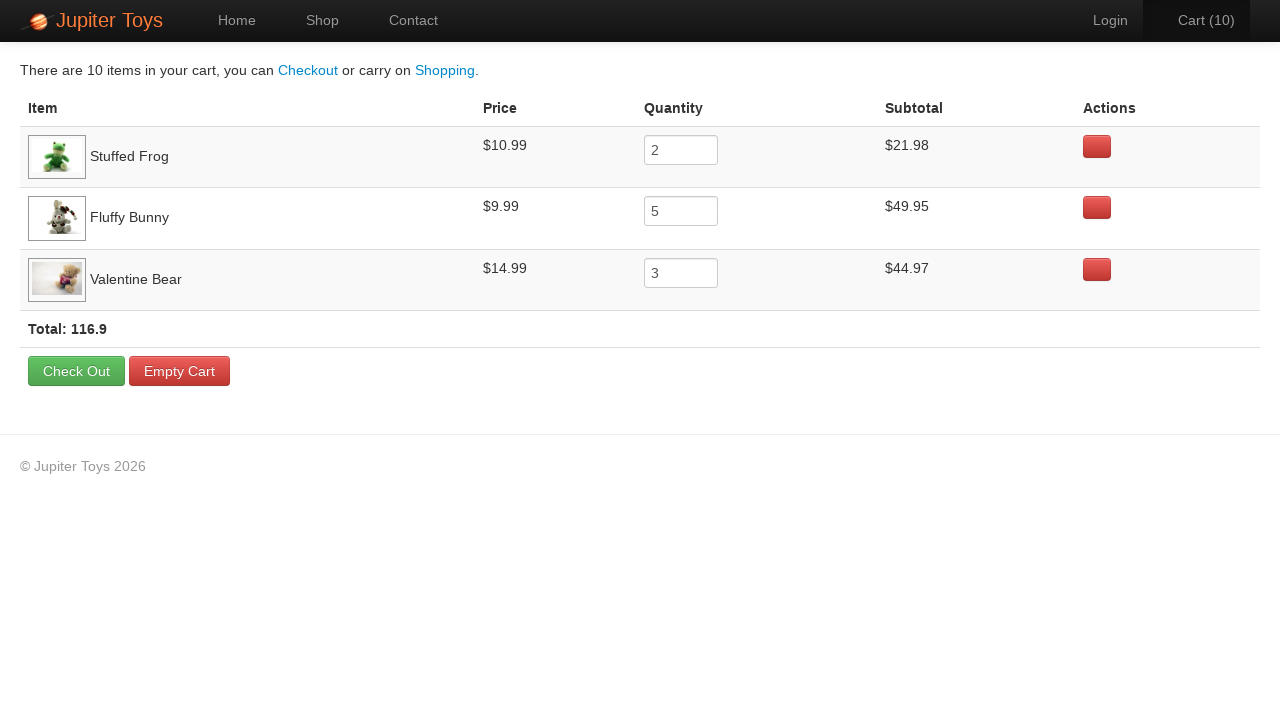

Verified cart total is displayed
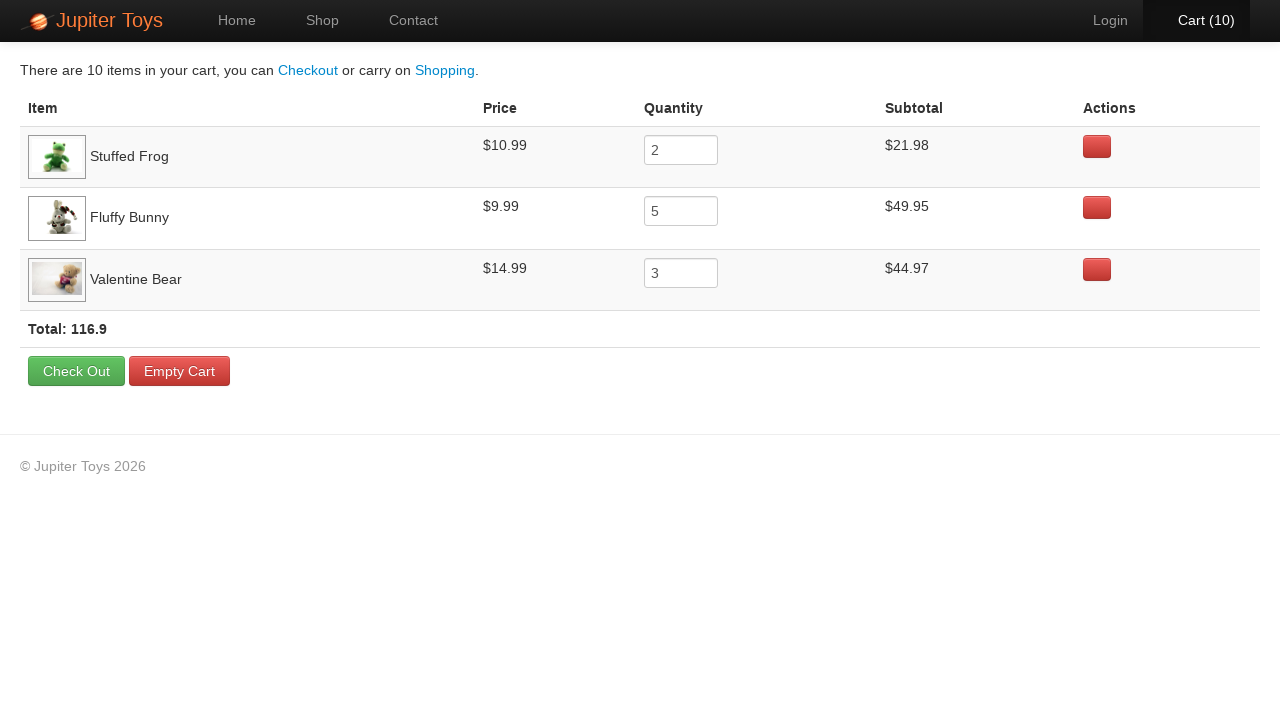

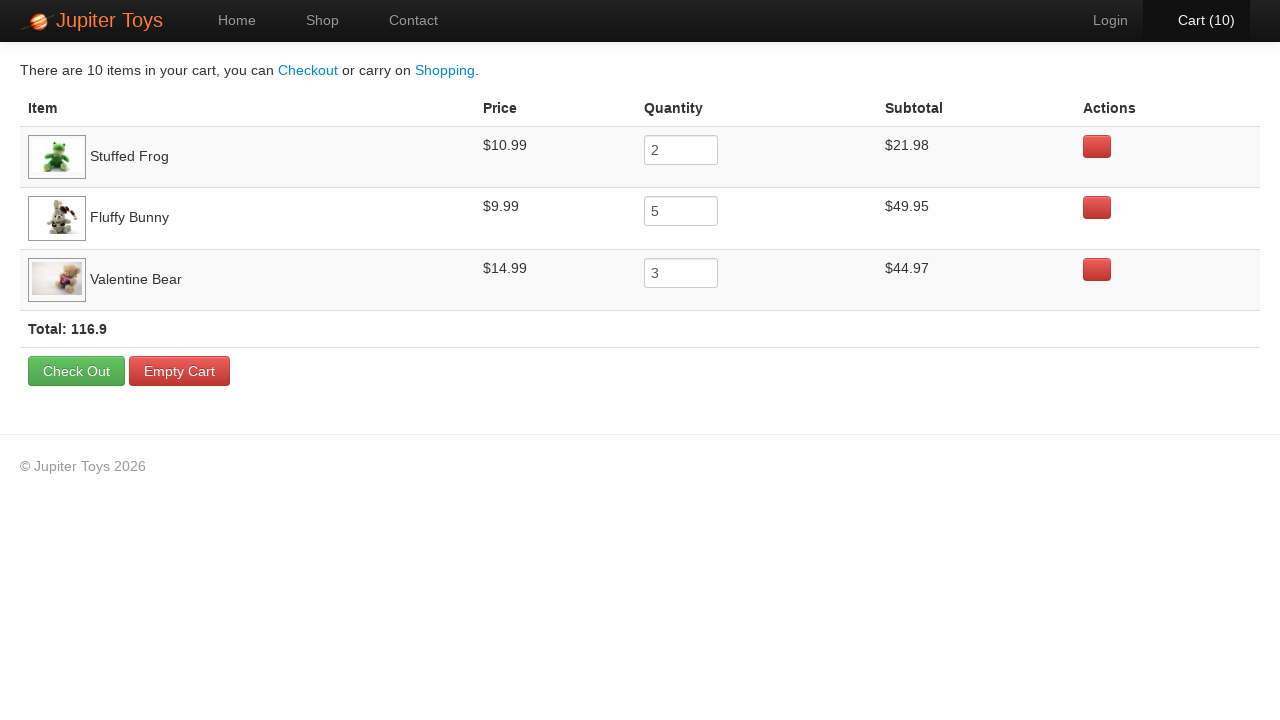